Tests filtering todos by Active status after adding both active and completed items

Starting URL: https://todomvc.com/examples/react/dist/

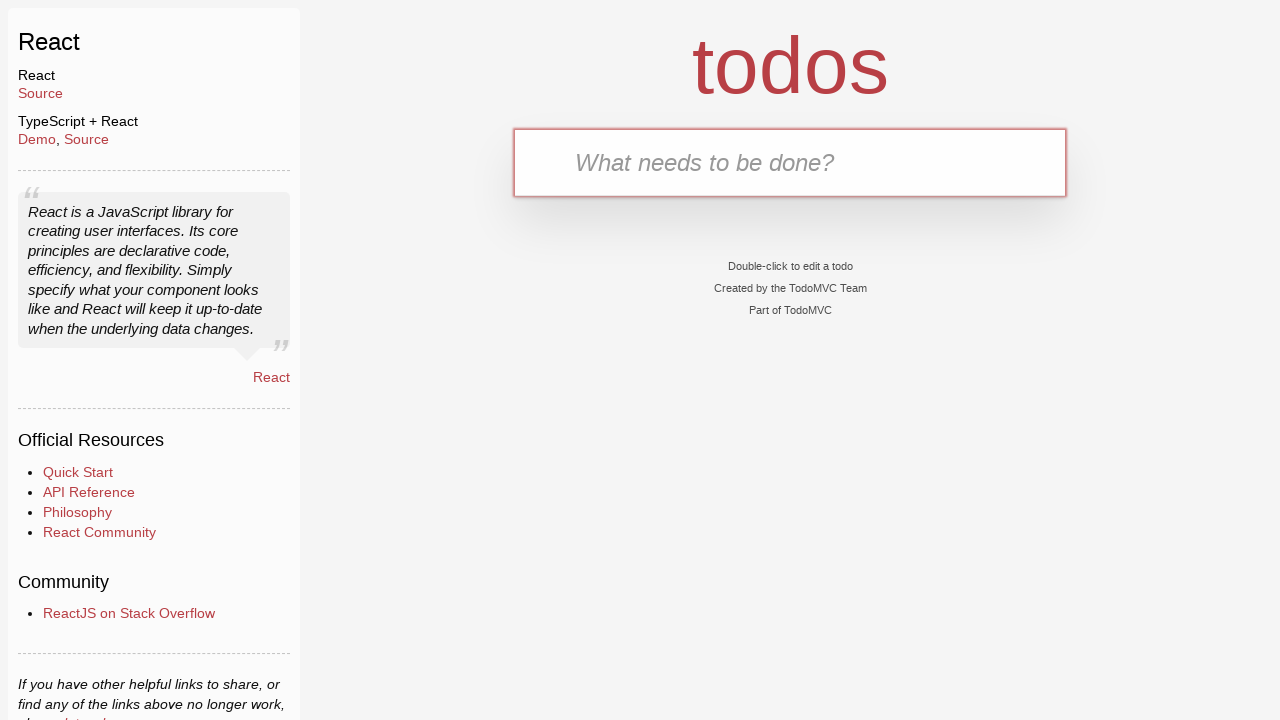

Filled new-todo input with 'Active task 1' on .new-todo
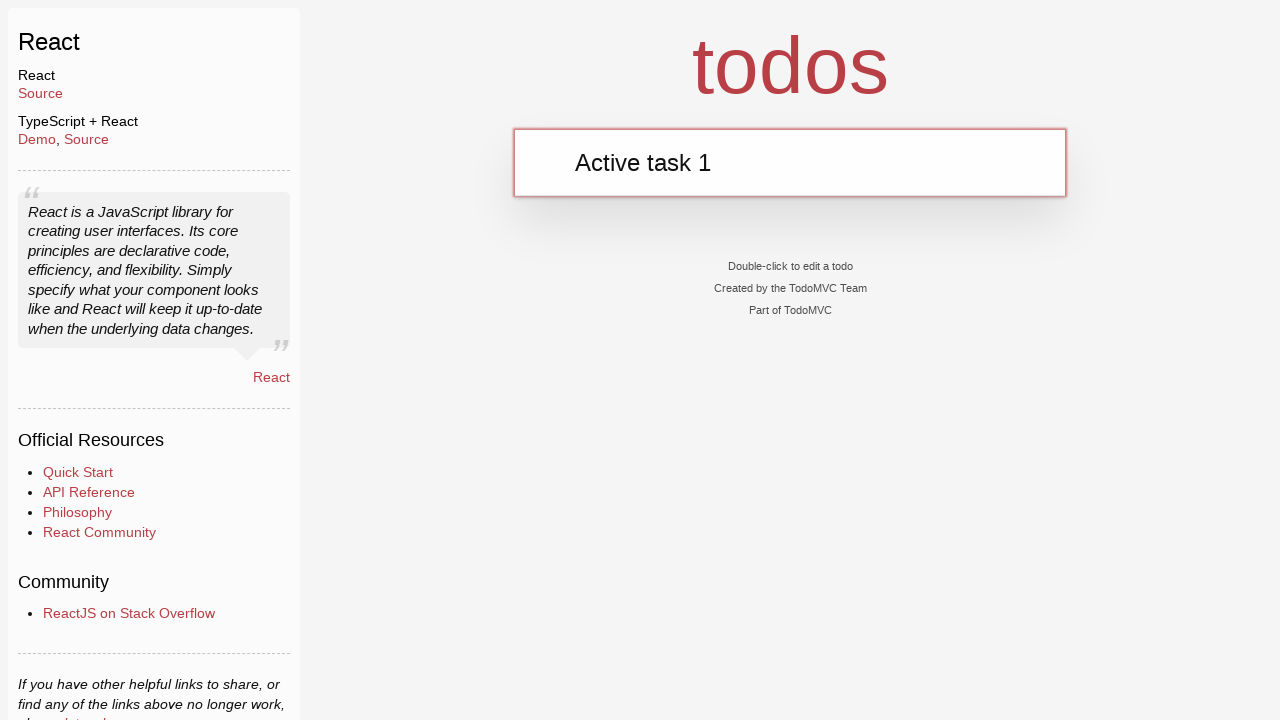

Pressed Enter to add todo 'Active task 1' on .new-todo
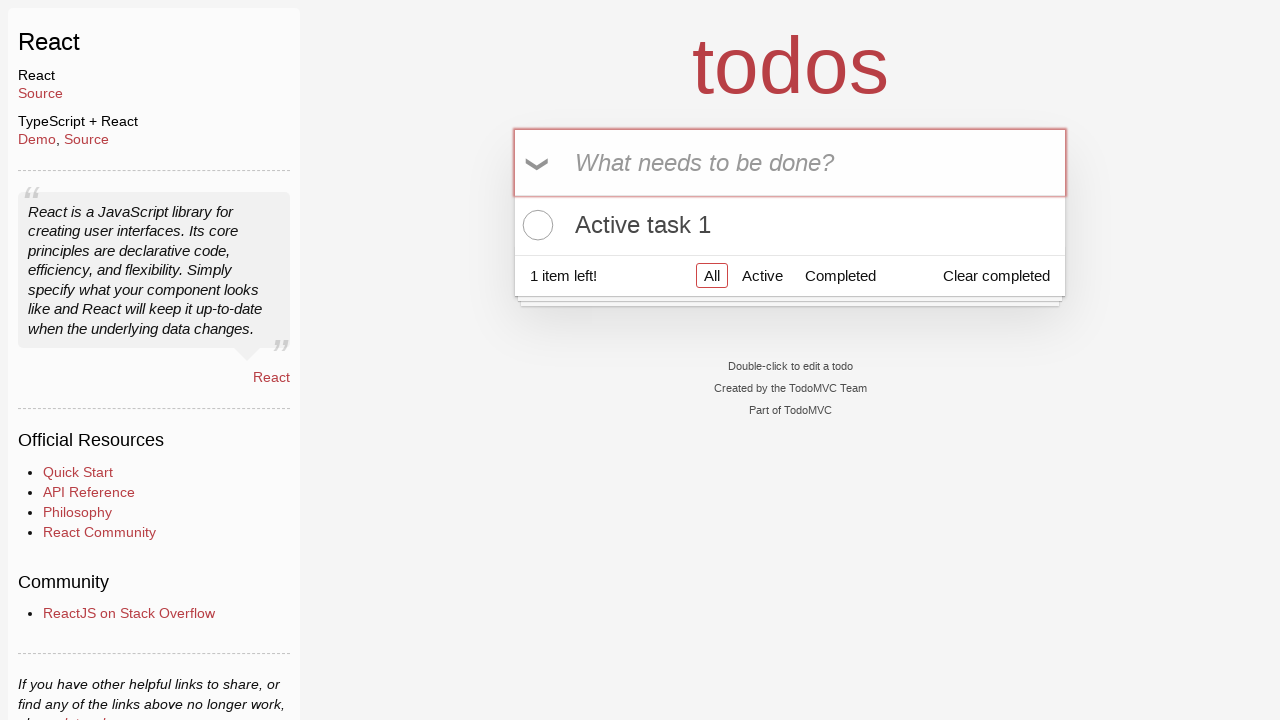

Filled new-todo input with 'Active task 2' on .new-todo
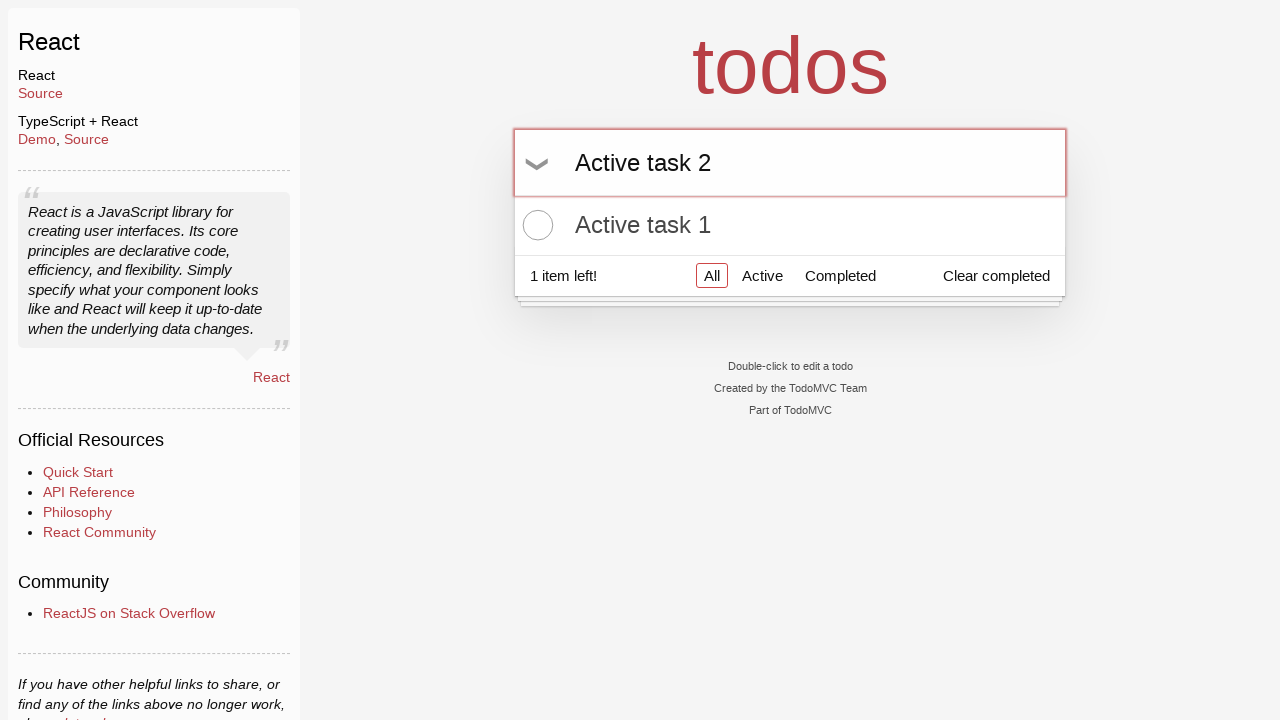

Pressed Enter to add todo 'Active task 2' on .new-todo
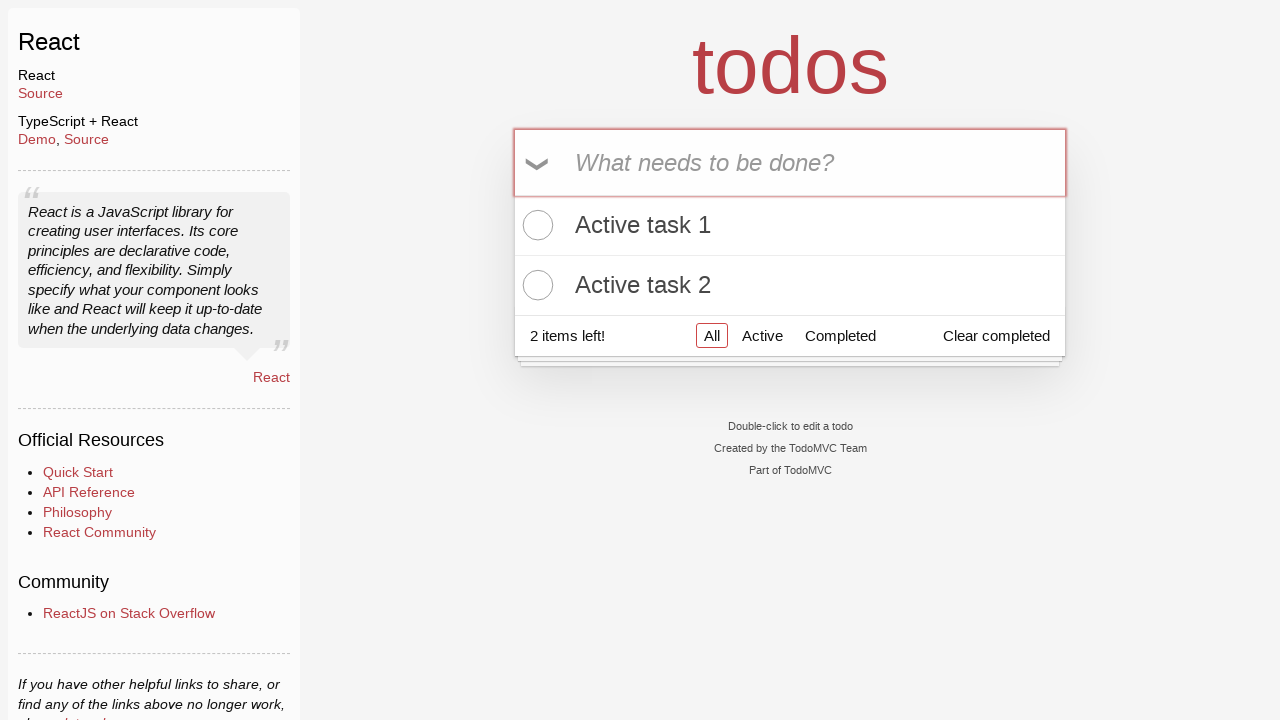

Filled new-todo input with 'Completed task 1' on .new-todo
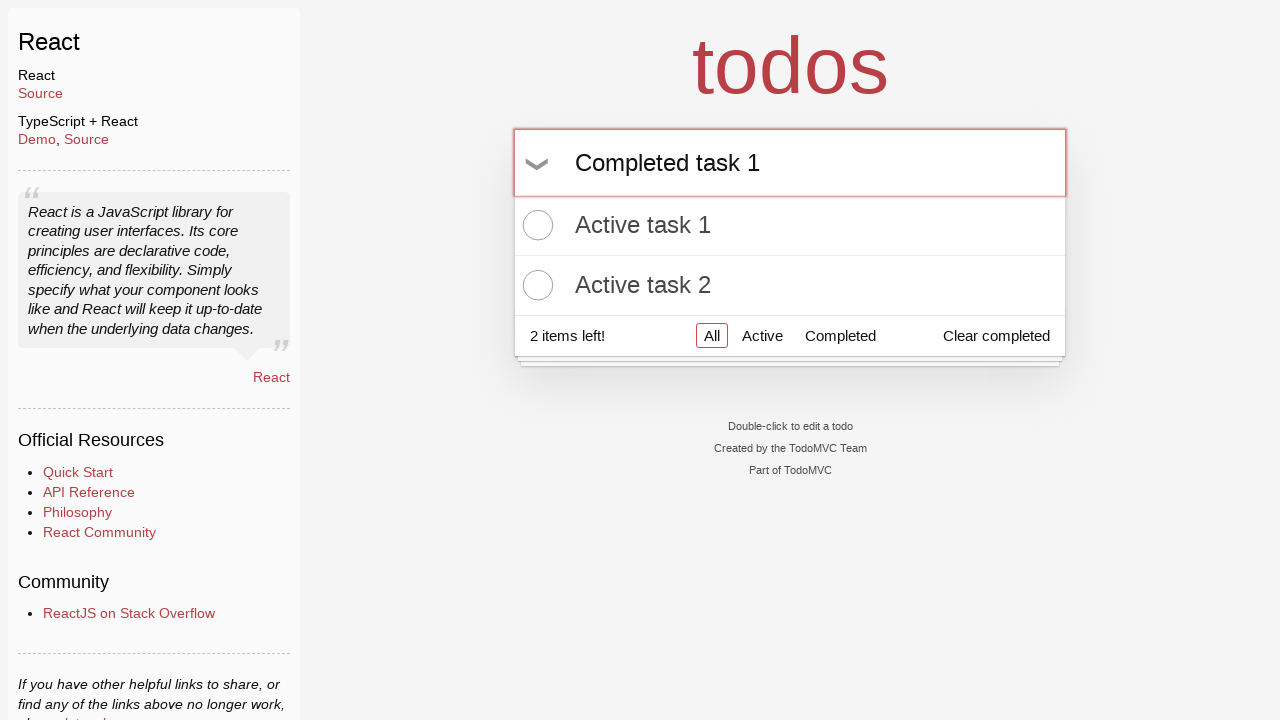

Pressed Enter to add todo 'Completed task 1' on .new-todo
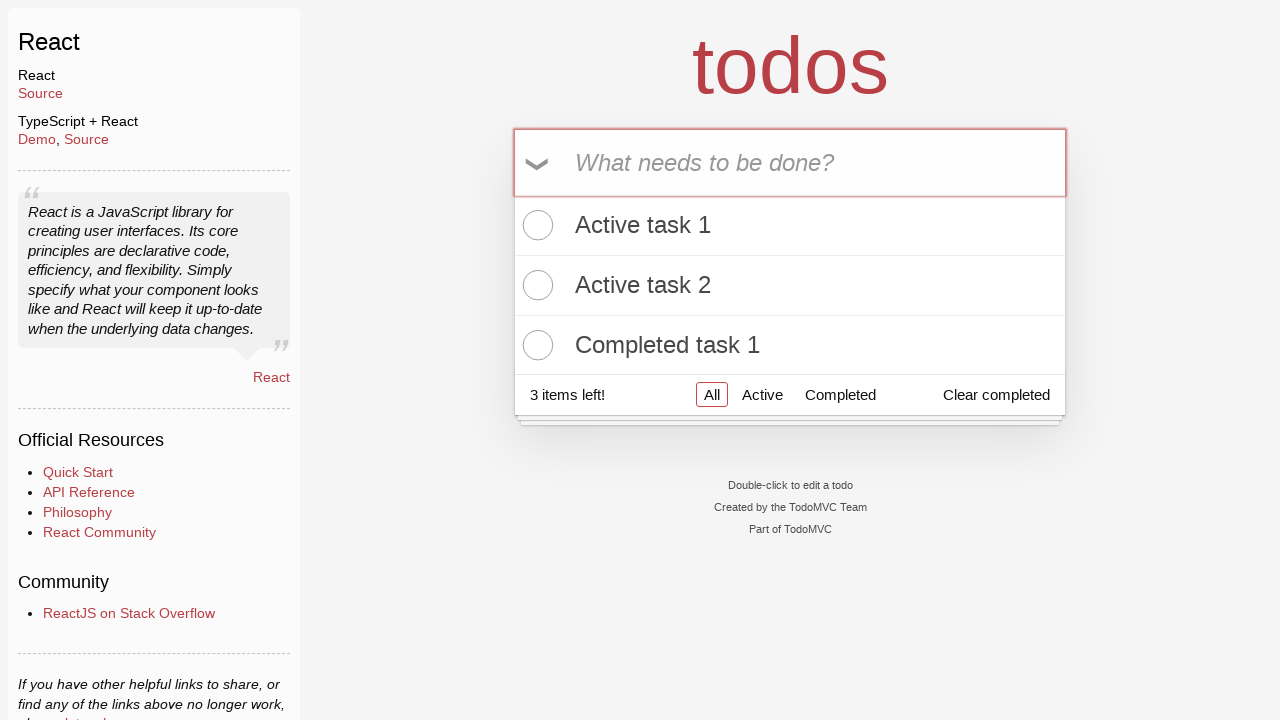

Filled new-todo input with 'Completed task 2' on .new-todo
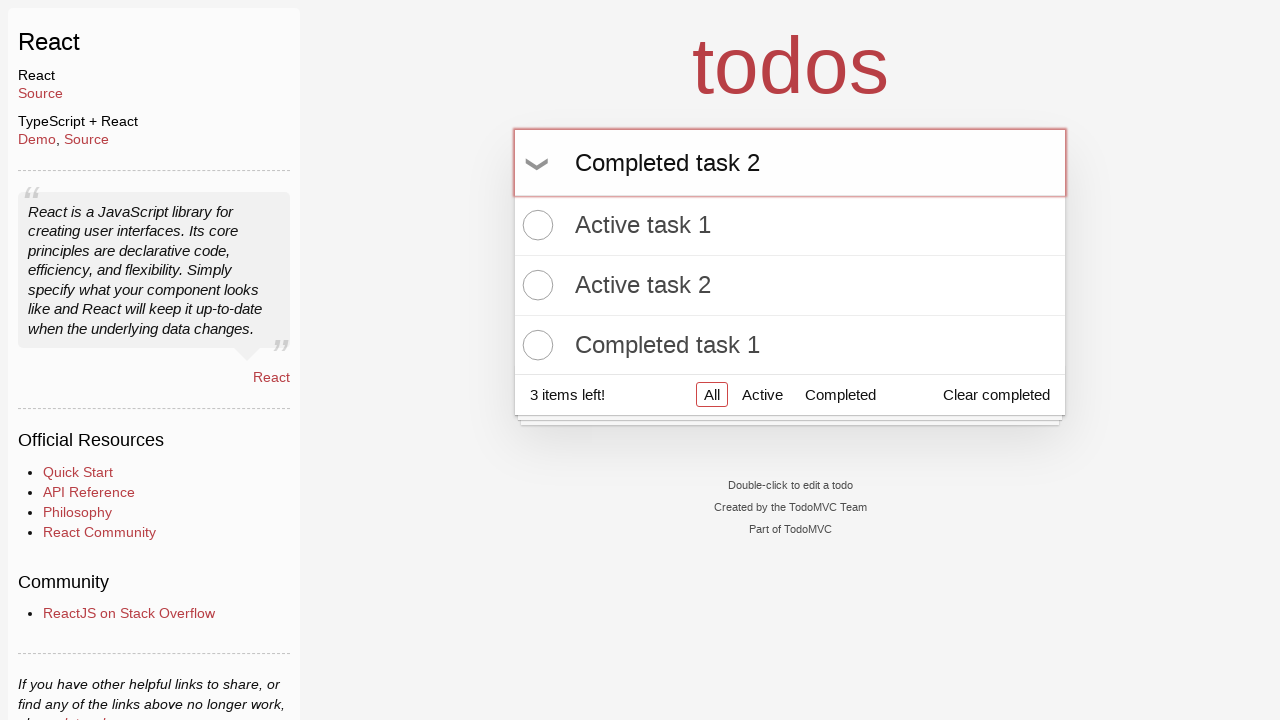

Pressed Enter to add todo 'Completed task 2' on .new-todo
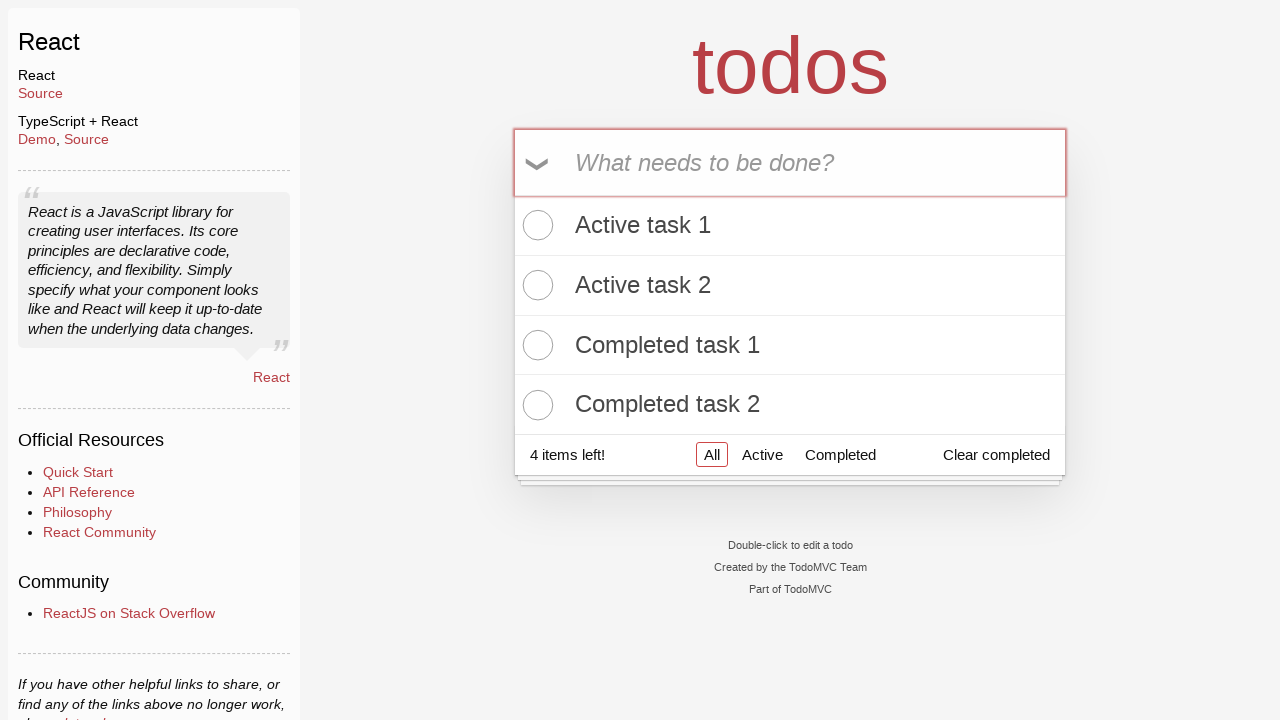

Waited for todos to appear in the list
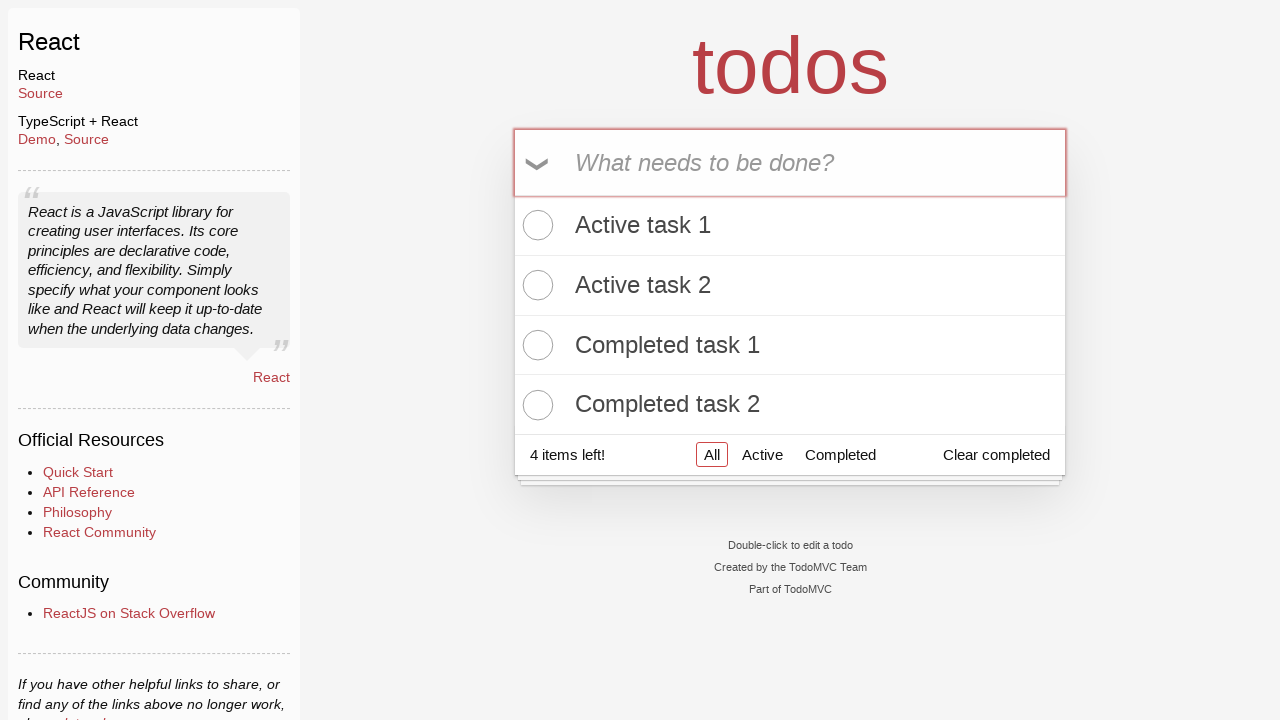

Toggled 3rd todo as completed at (535, 345) on .todo-list li:nth-child(3) .toggle
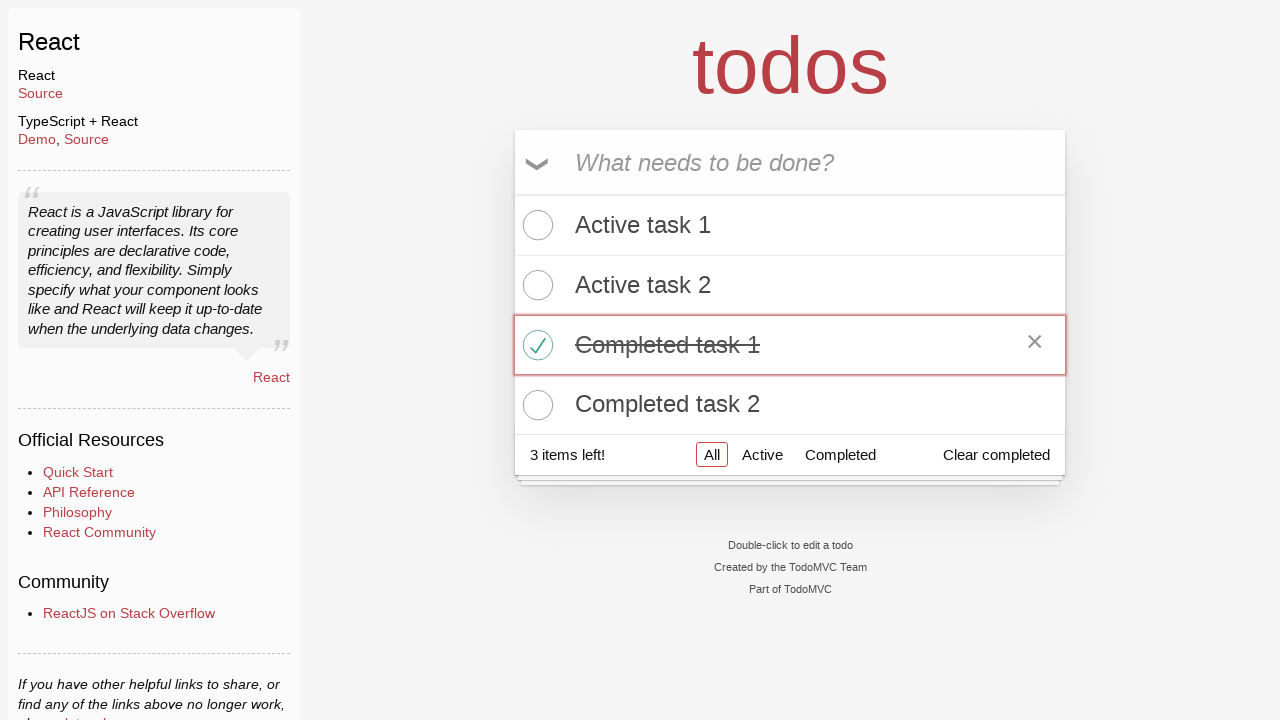

Toggled 4th todo as completed at (535, 405) on .todo-list li:nth-child(4) .toggle
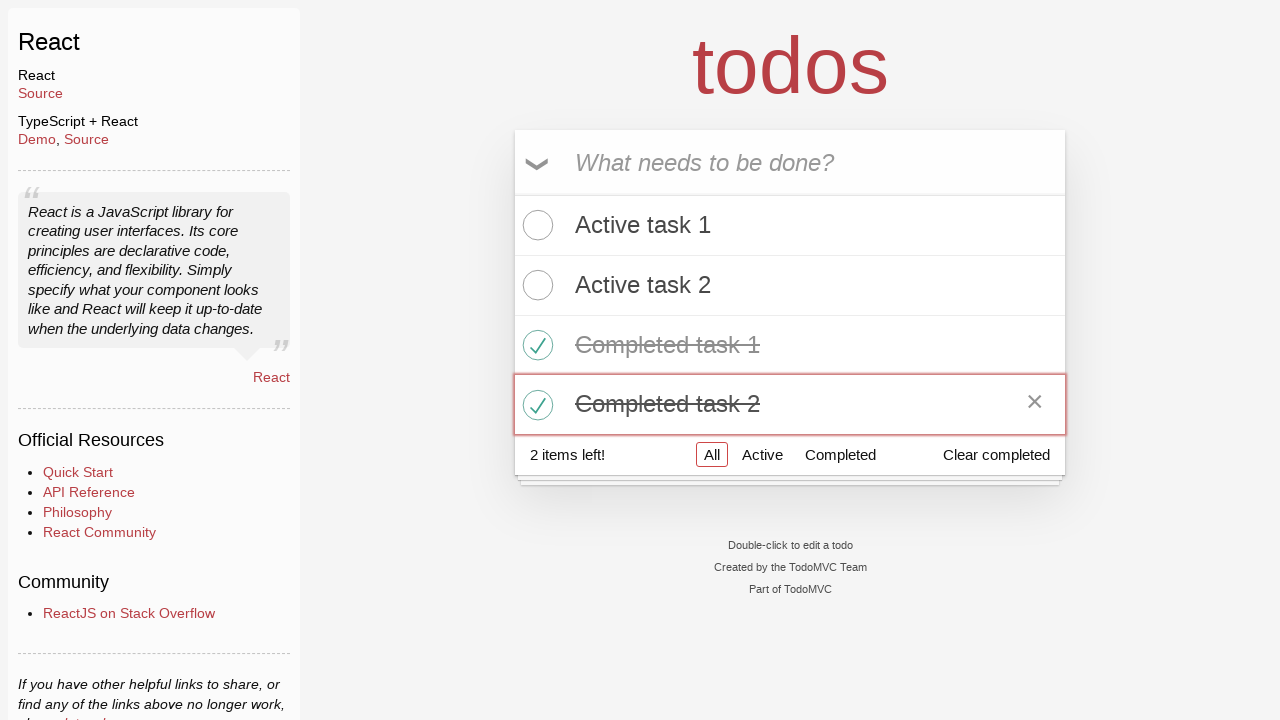

Clicked Active filter to show only active todos at (762, 455) on a[href='#/active']
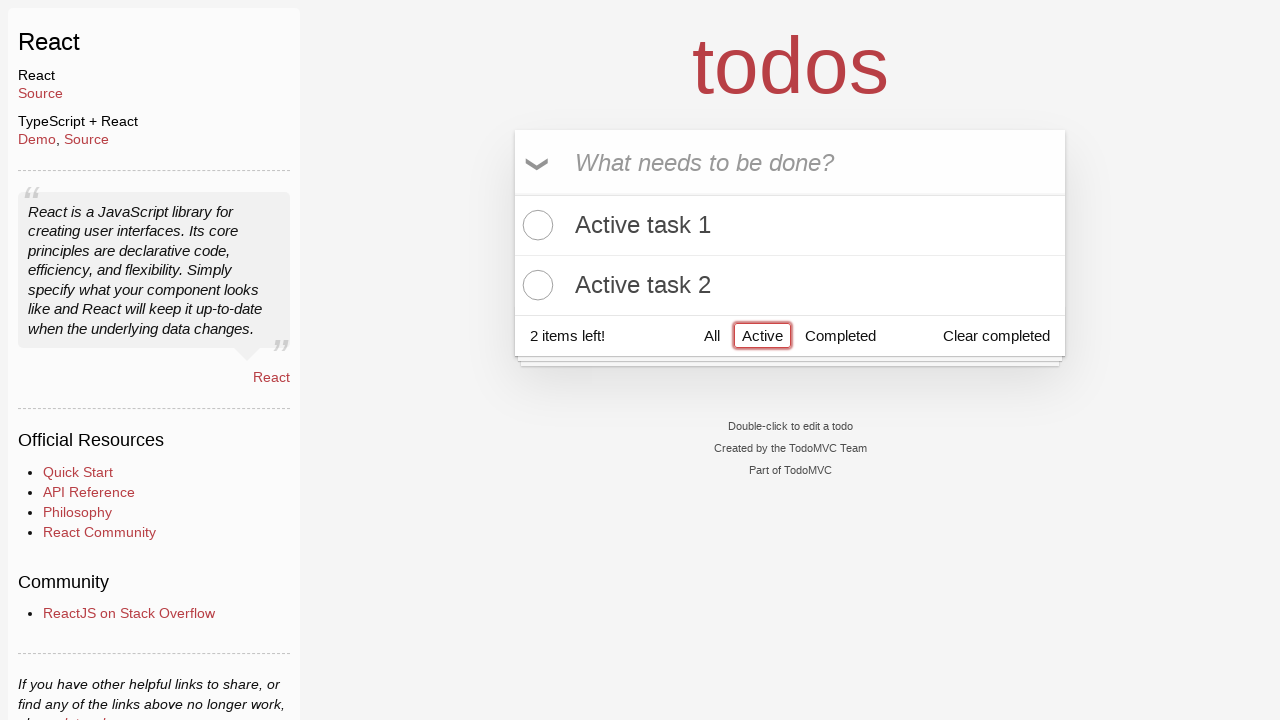

Located all visible todo labels
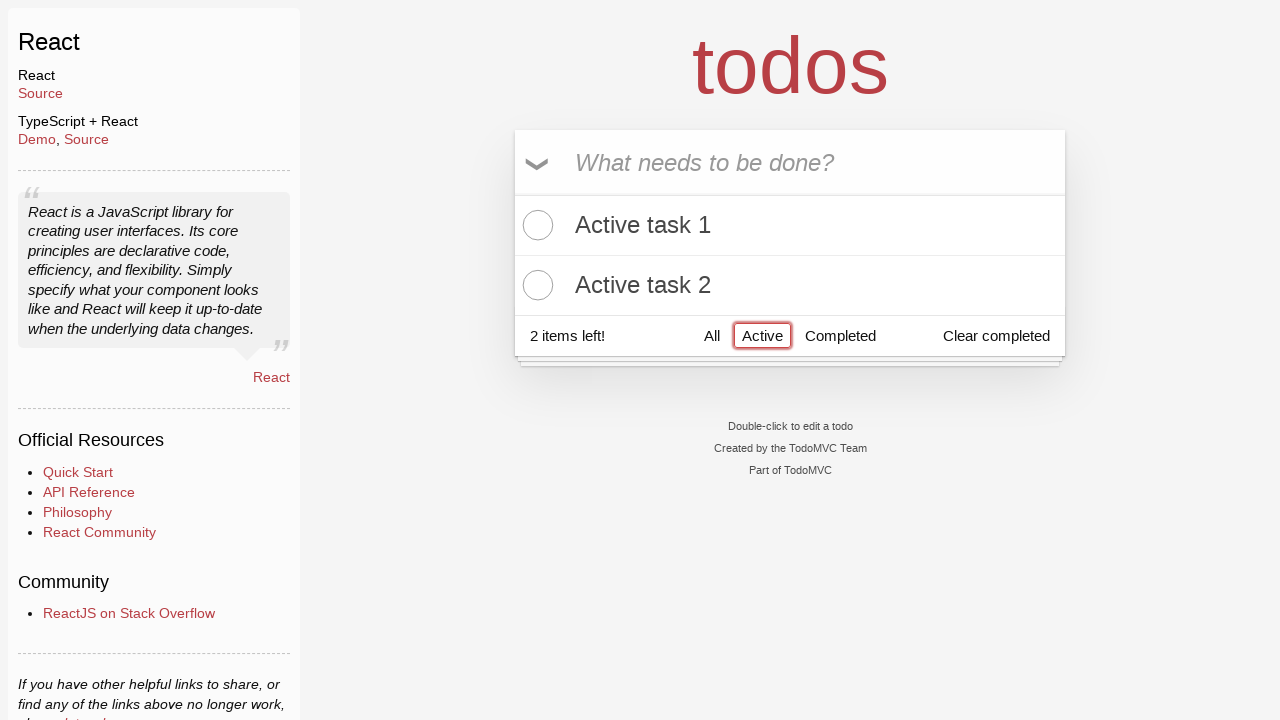

Verified that exactly 2 active todos are displayed
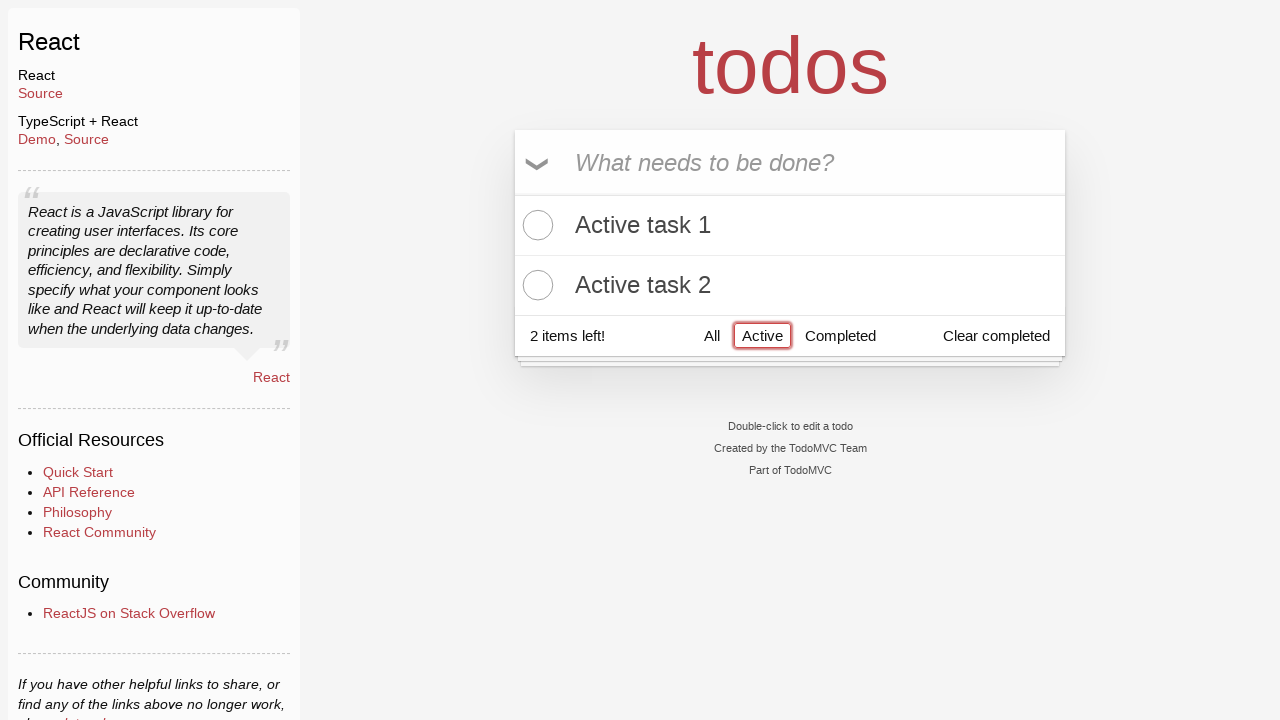

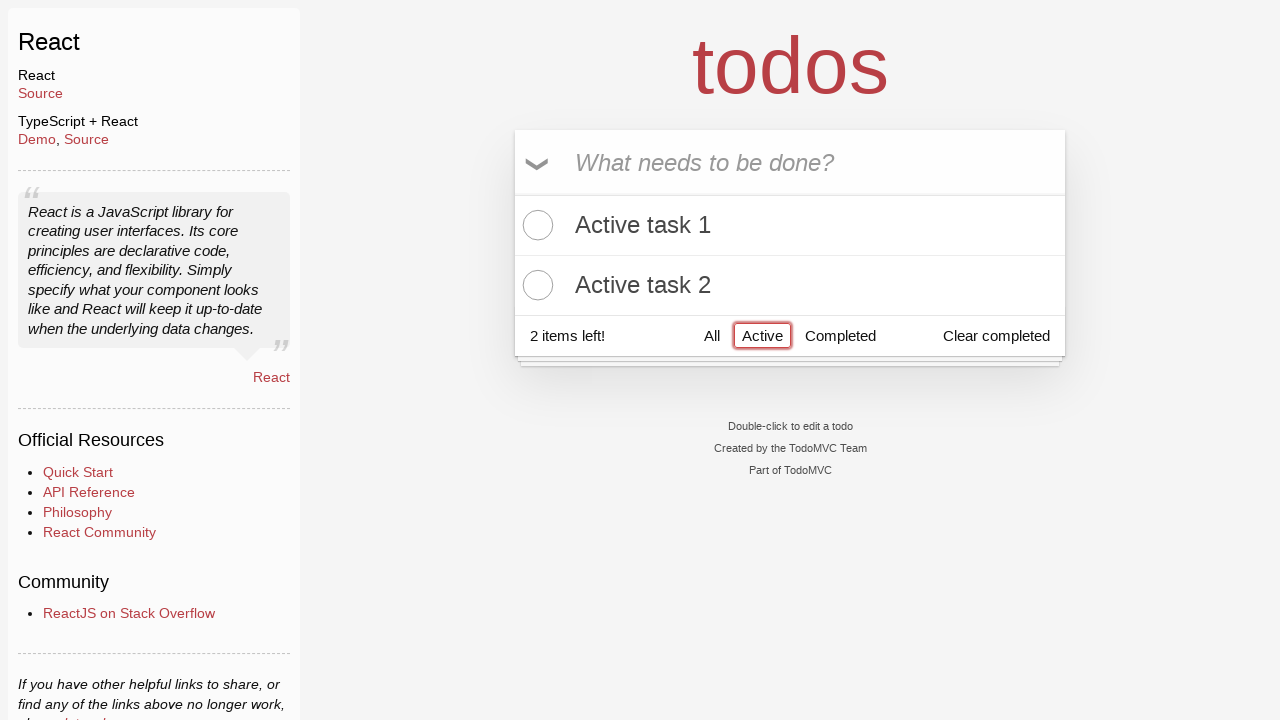